Tests table element interaction on W3Schools CSS table page by locating and verifying table columns, rows, and specific row/column elements

Starting URL: https://www.w3schools.com/css/css_table.asp

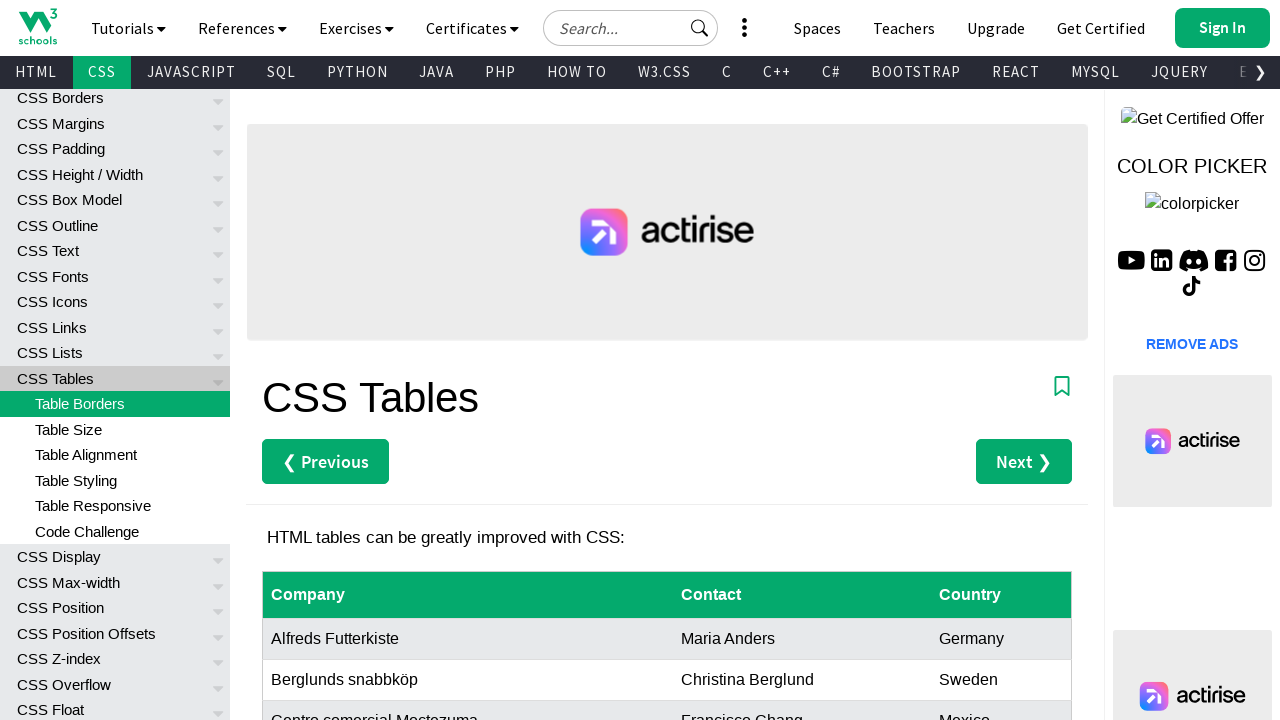

Waited for table#customers to be loaded
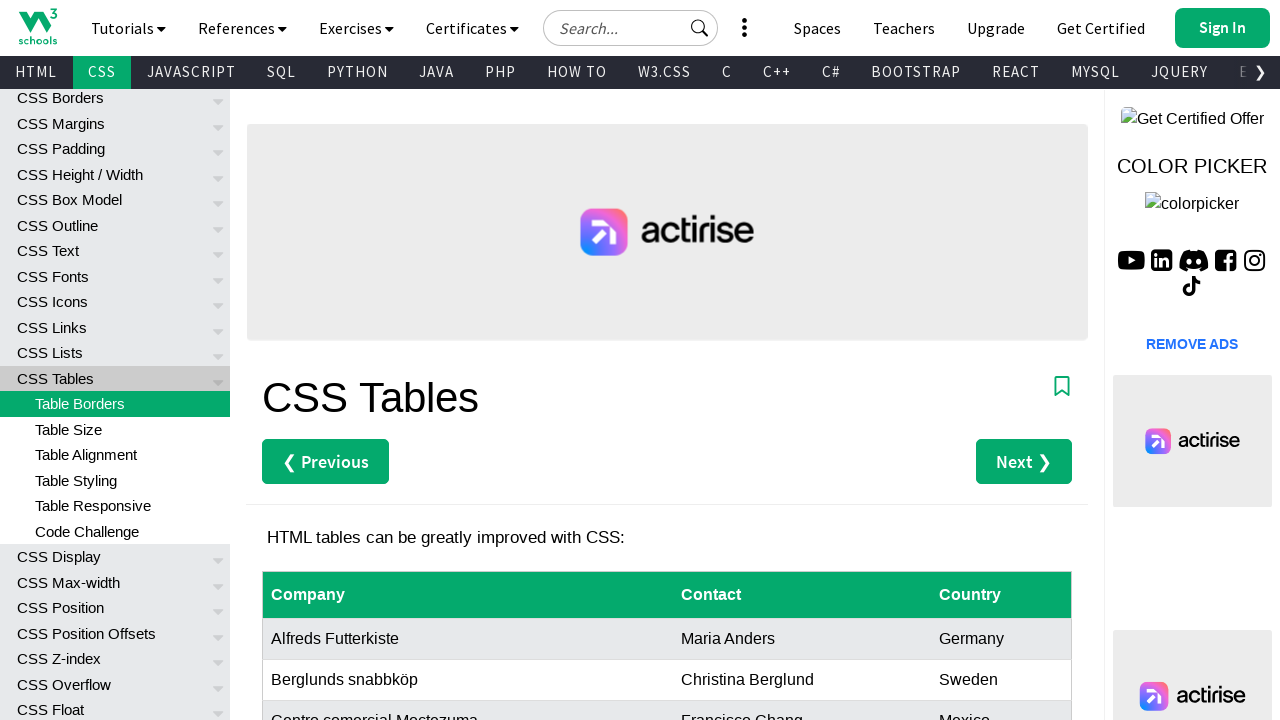

Located table columns and verified first column is present
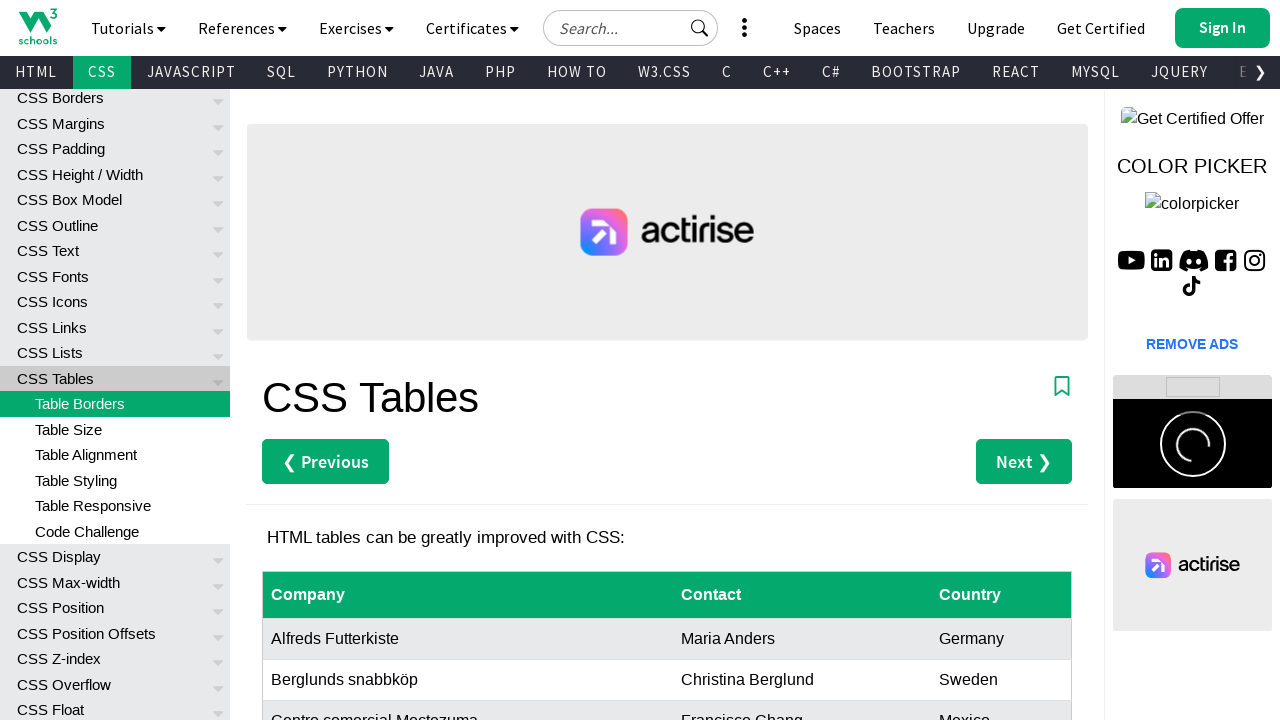

Located table rows and verified first row is present
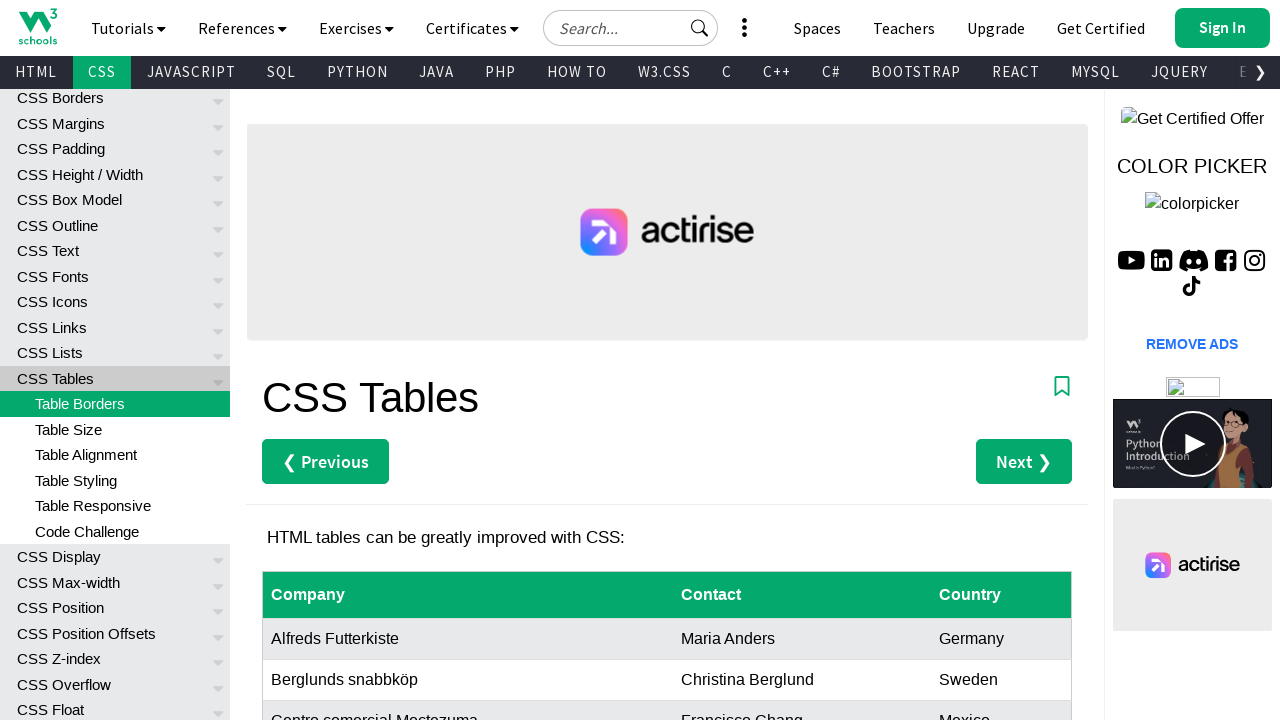

Located and verified 3rd row in table body
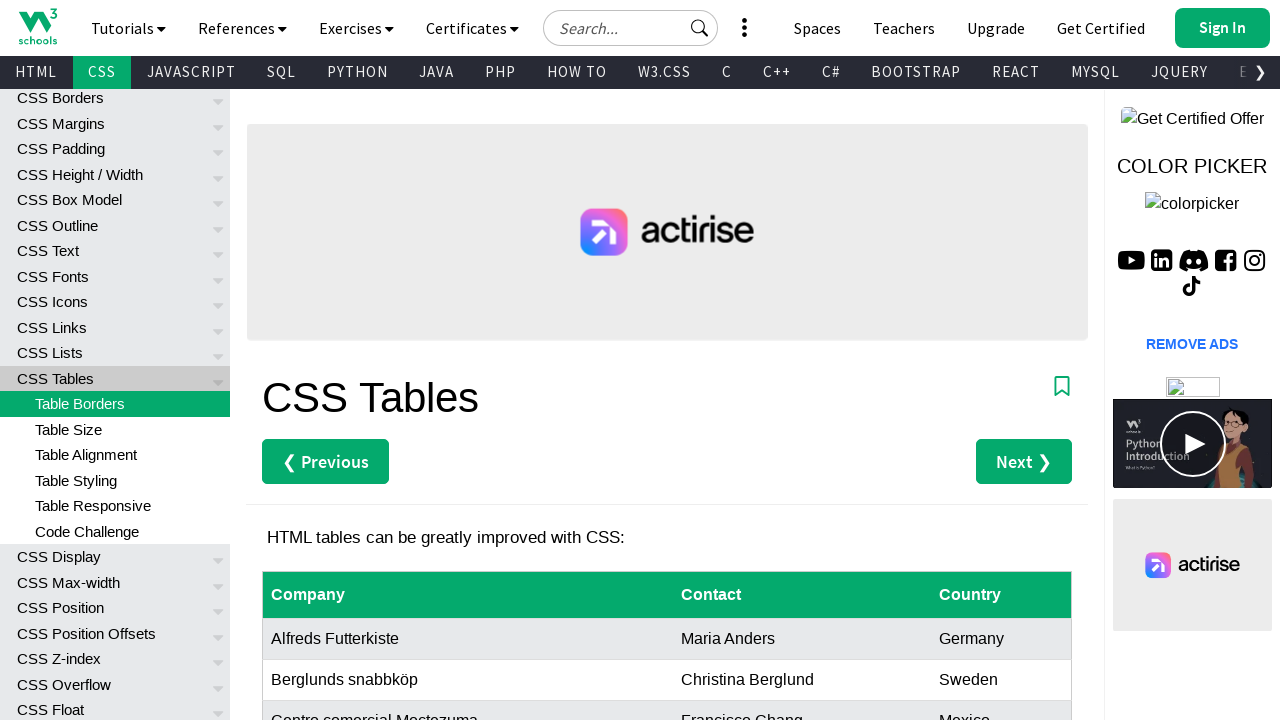

Located last column cells and verified first cell in last column is present
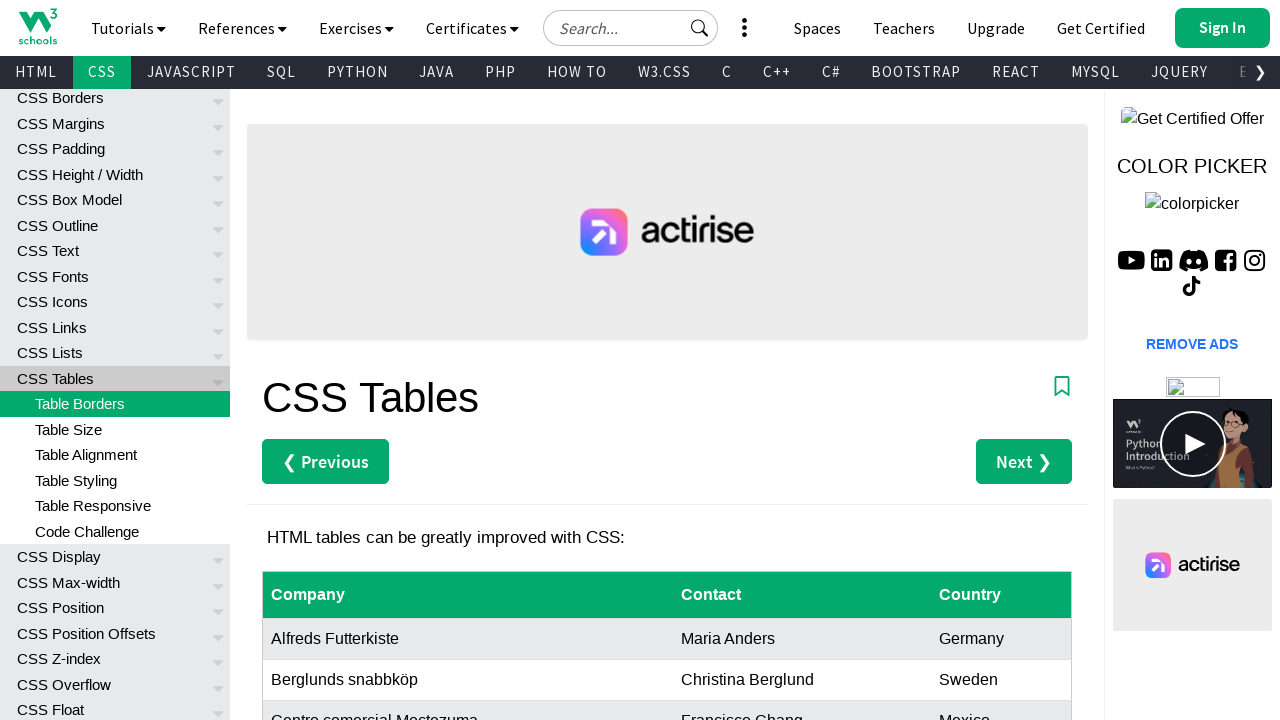

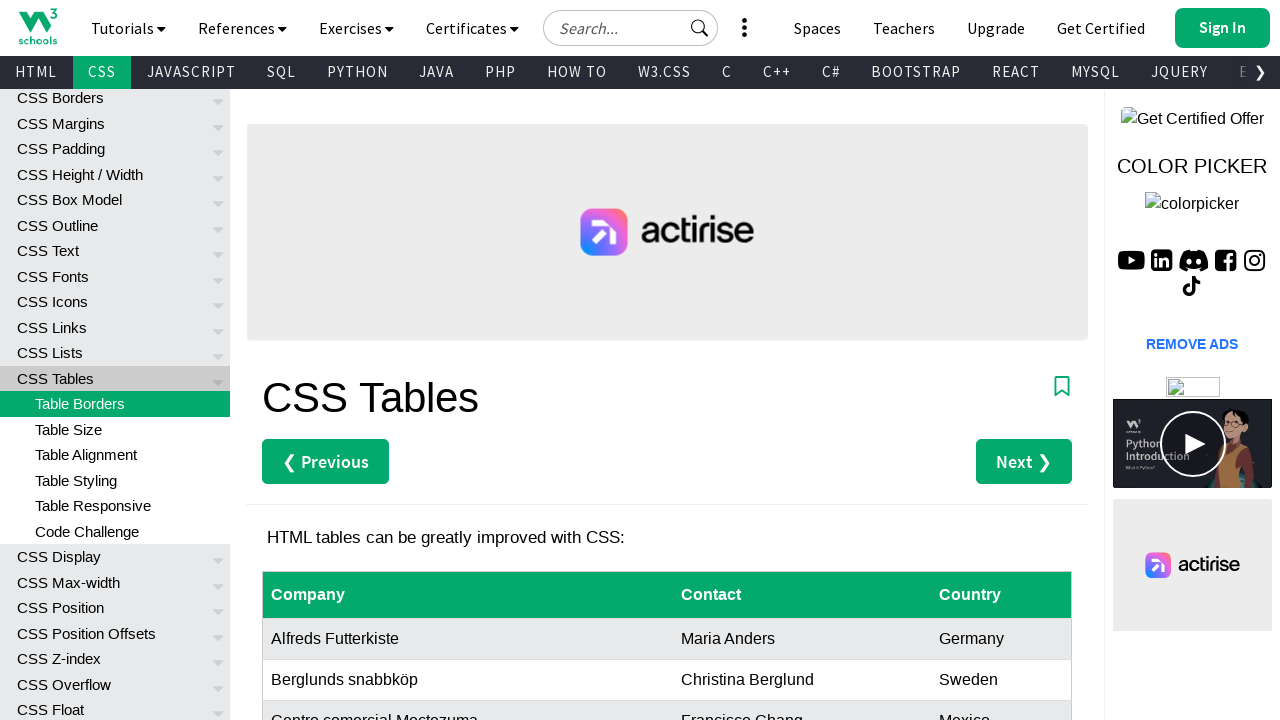